Tests that new todo items are appended to the bottom of the list by creating 3 items and verifying the count

Starting URL: https://demo.playwright.dev/todomvc

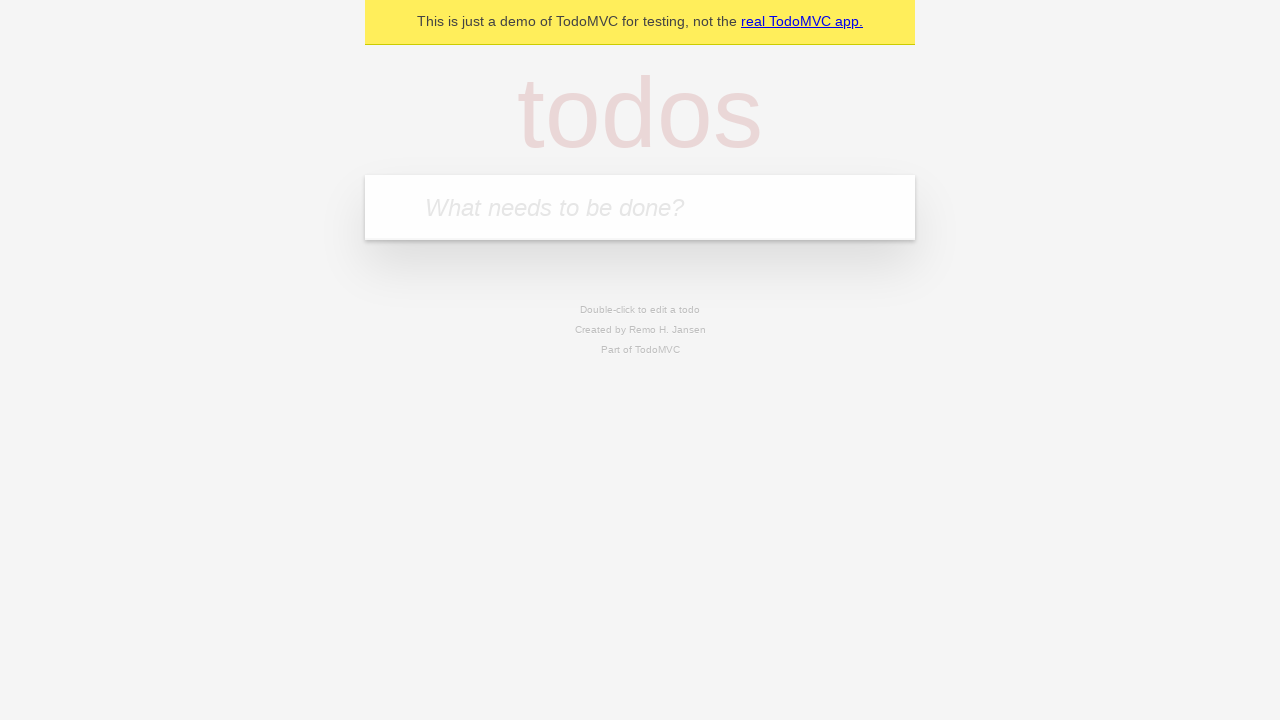

Filled todo input with 'buy some cheese' on internal:attr=[placeholder="What needs to be done?"i]
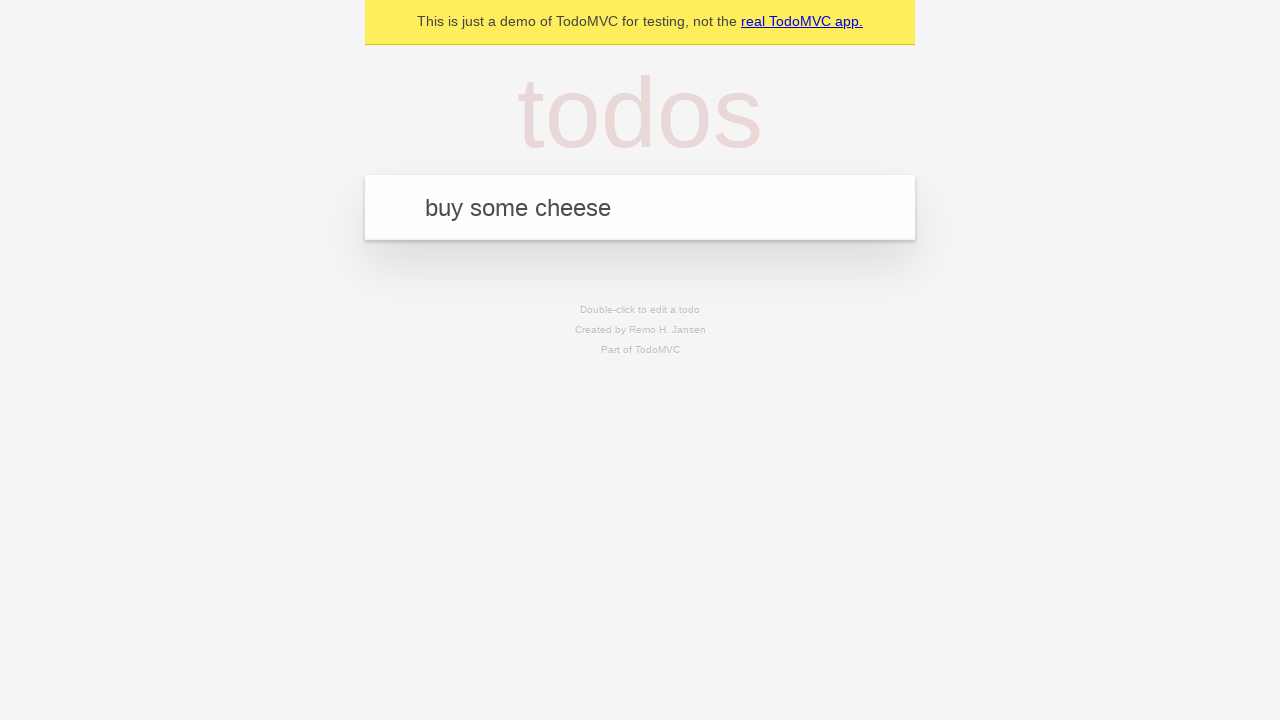

Pressed Enter to add first todo item on internal:attr=[placeholder="What needs to be done?"i]
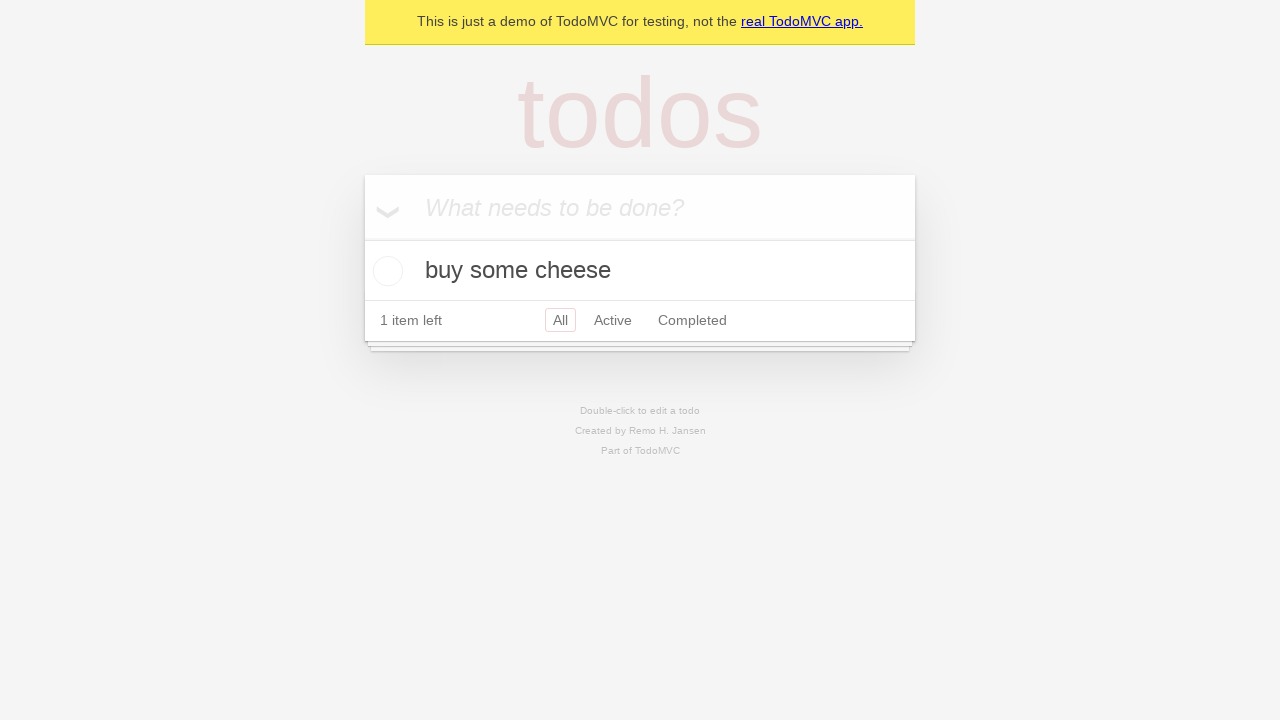

Filled todo input with 'feed the cat' on internal:attr=[placeholder="What needs to be done?"i]
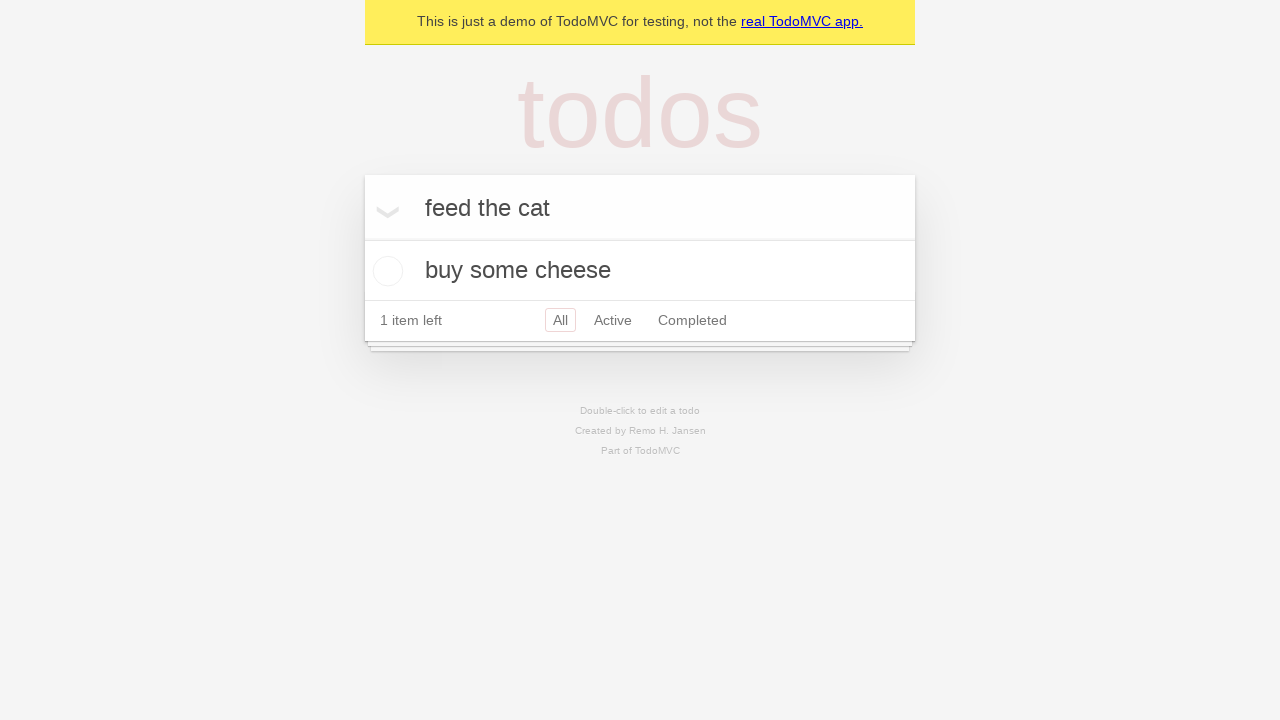

Pressed Enter to add second todo item on internal:attr=[placeholder="What needs to be done?"i]
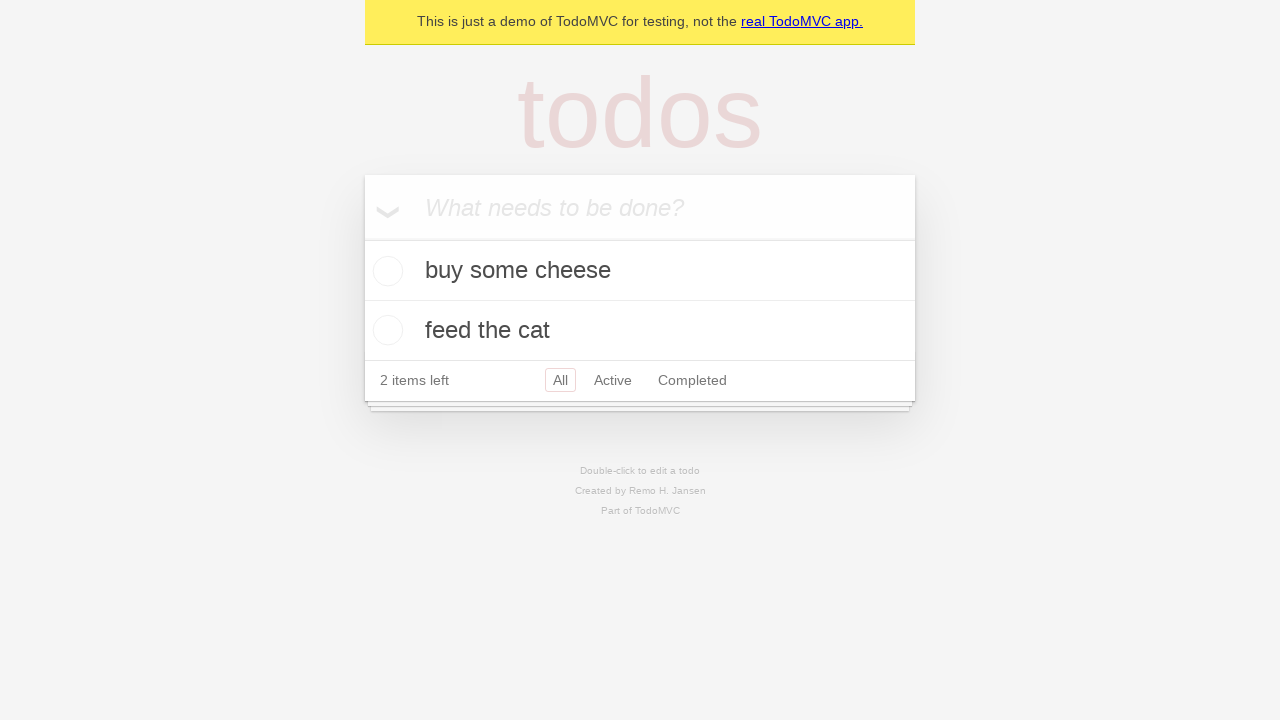

Filled todo input with 'book a doctors appointment' on internal:attr=[placeholder="What needs to be done?"i]
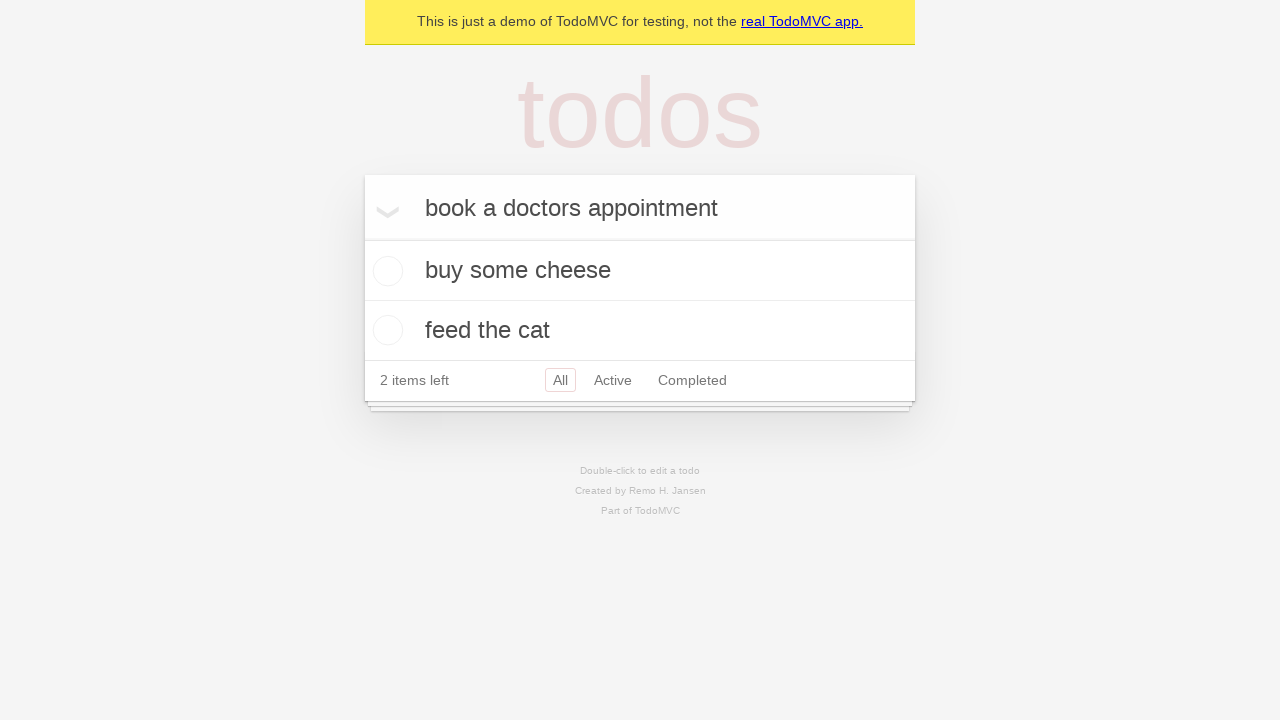

Pressed Enter to add third todo item on internal:attr=[placeholder="What needs to be done?"i]
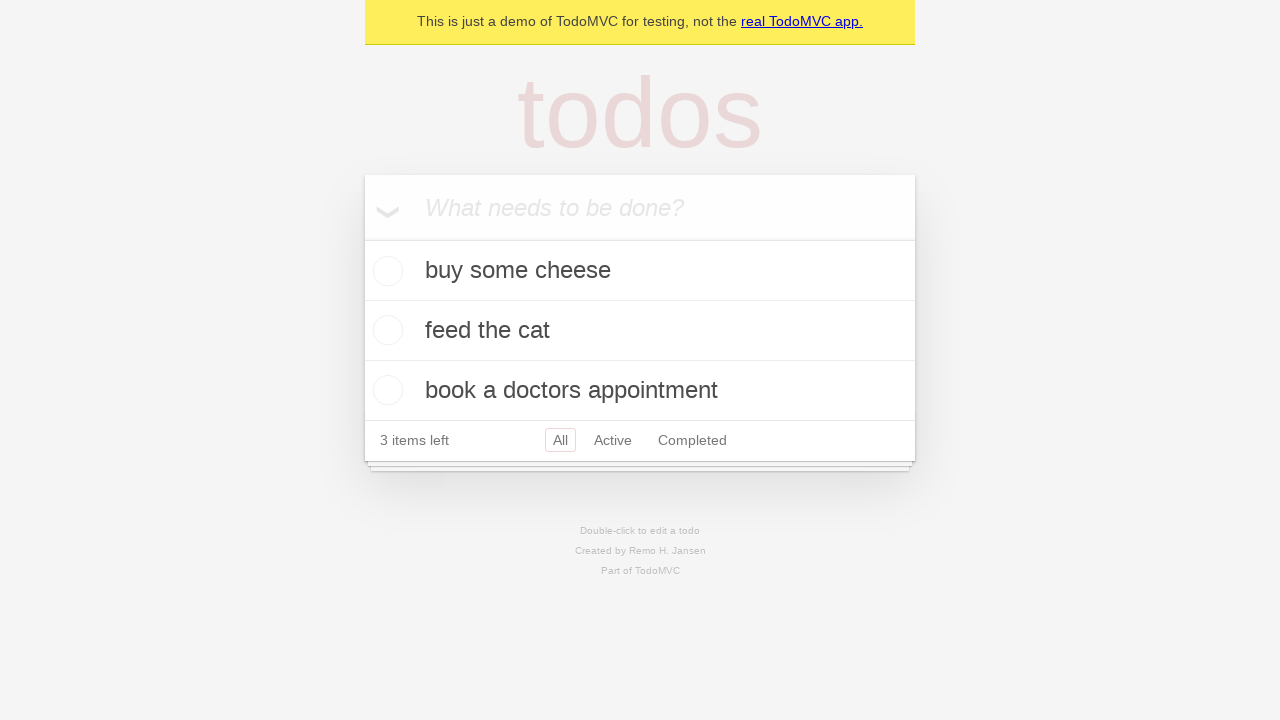

Verified all 3 todo items were added to the list
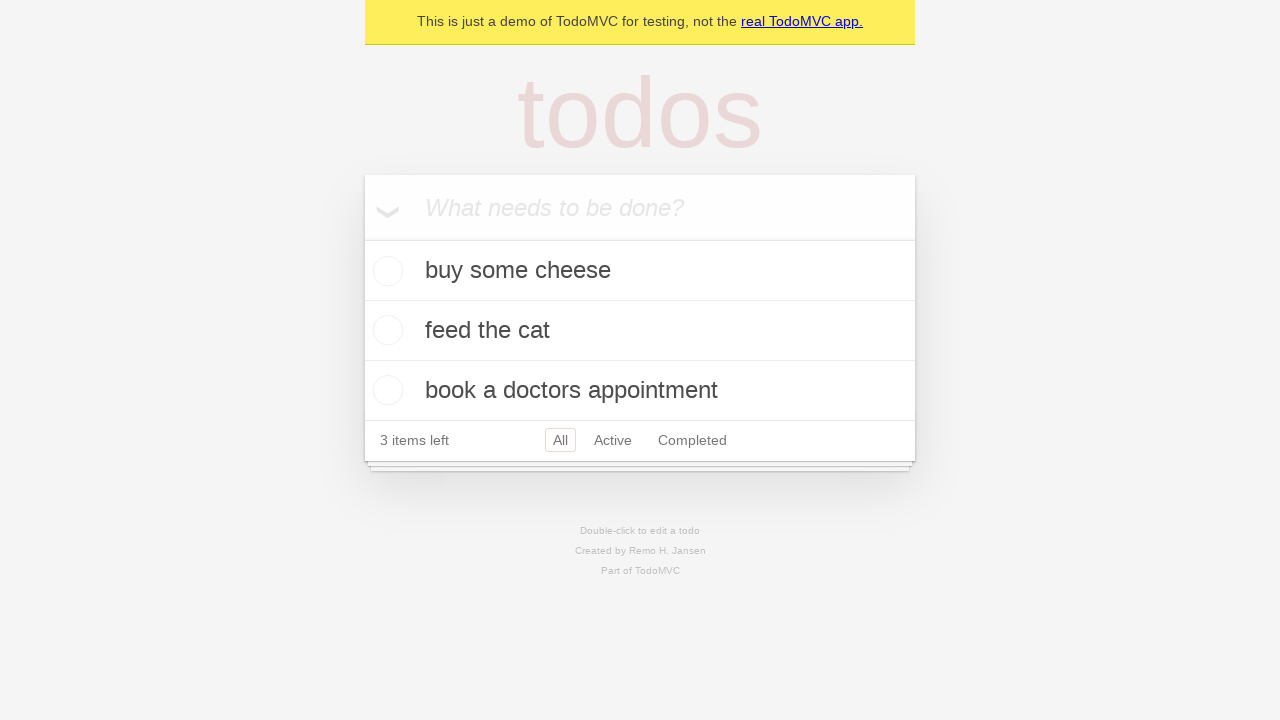

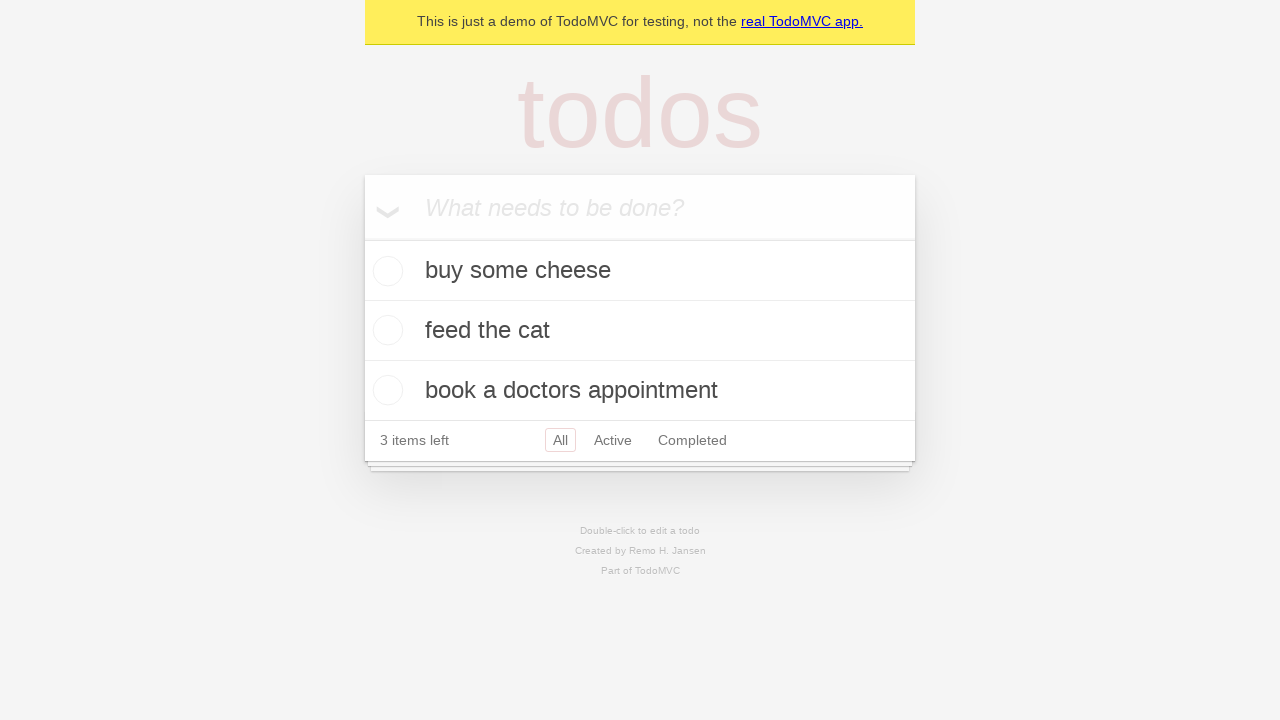